Tests double-click functionality on a button element by scrolling to it and performing a double-click action

Starting URL: https://demoqa.com/buttons

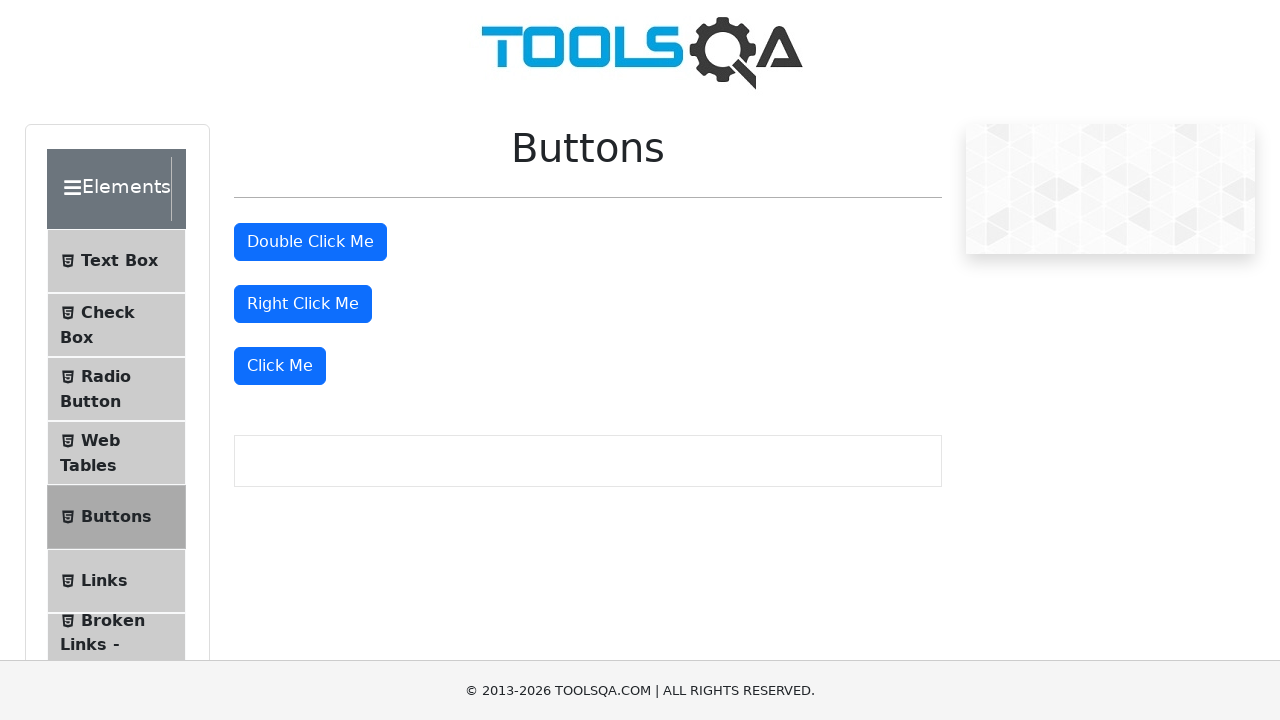

Located the double-click button element
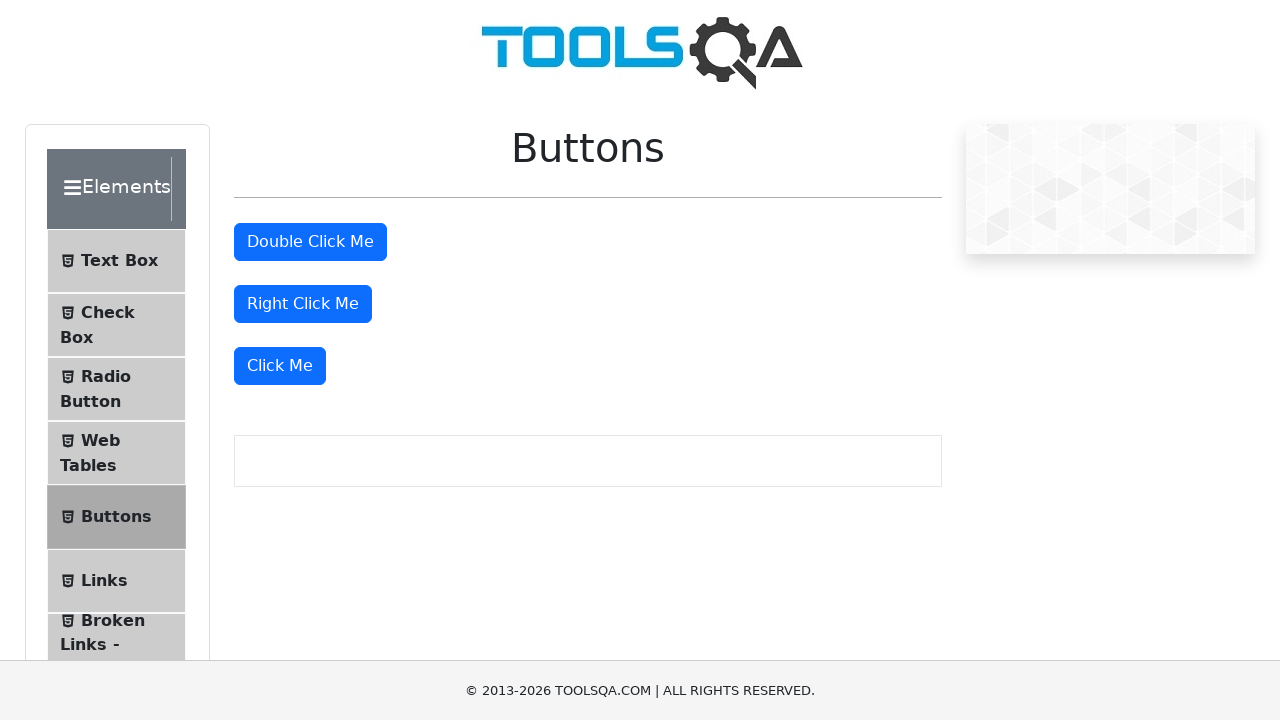

Scrolled to the double-click button element
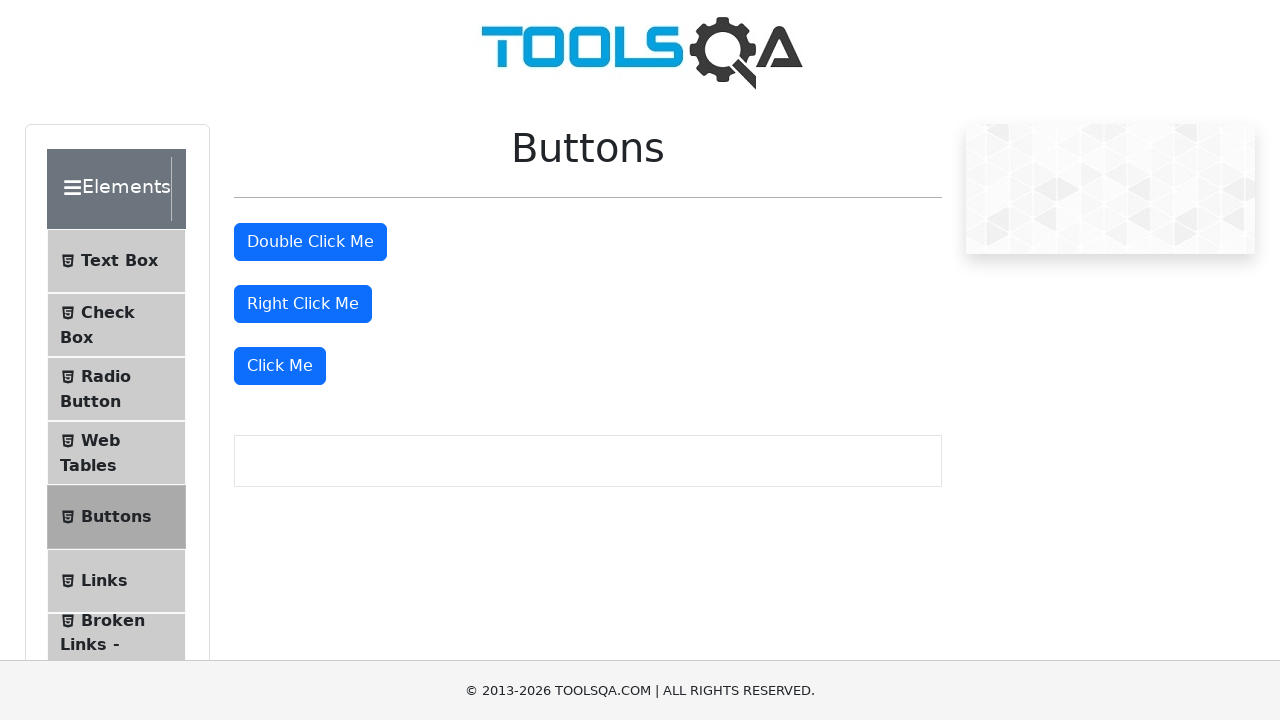

Performed double-click action on the button at (310, 242) on #doubleClickBtn
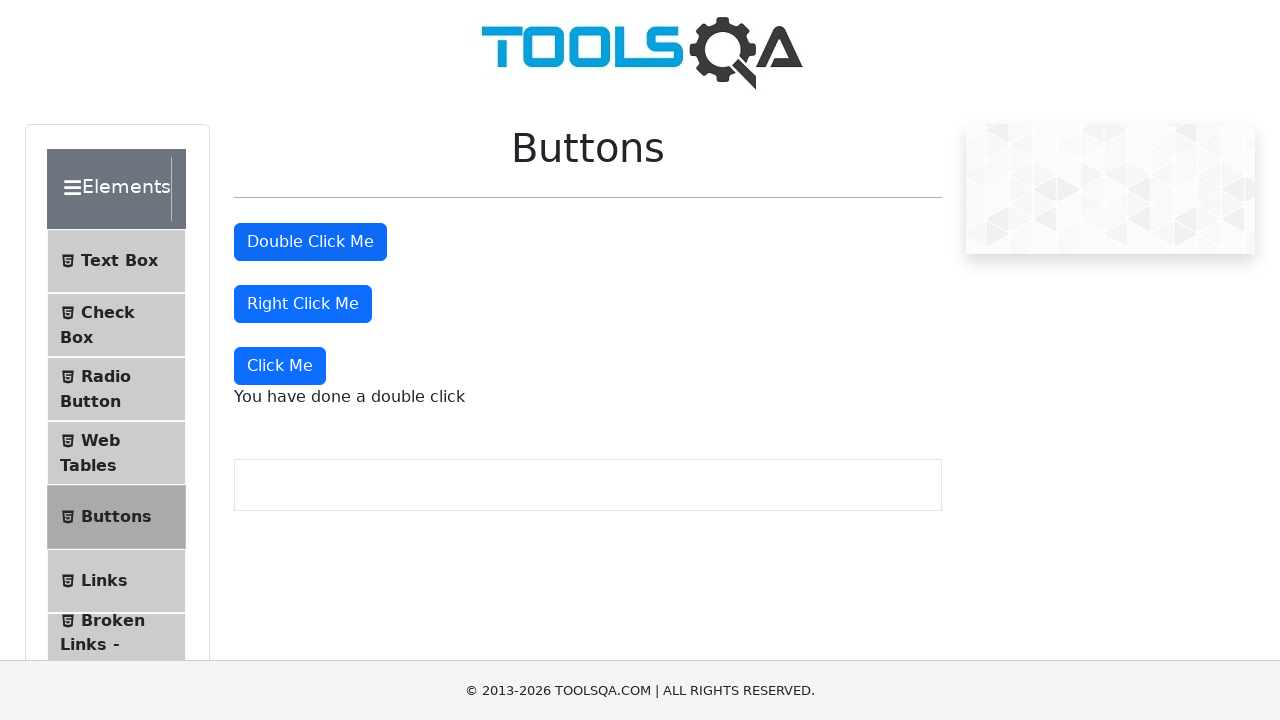

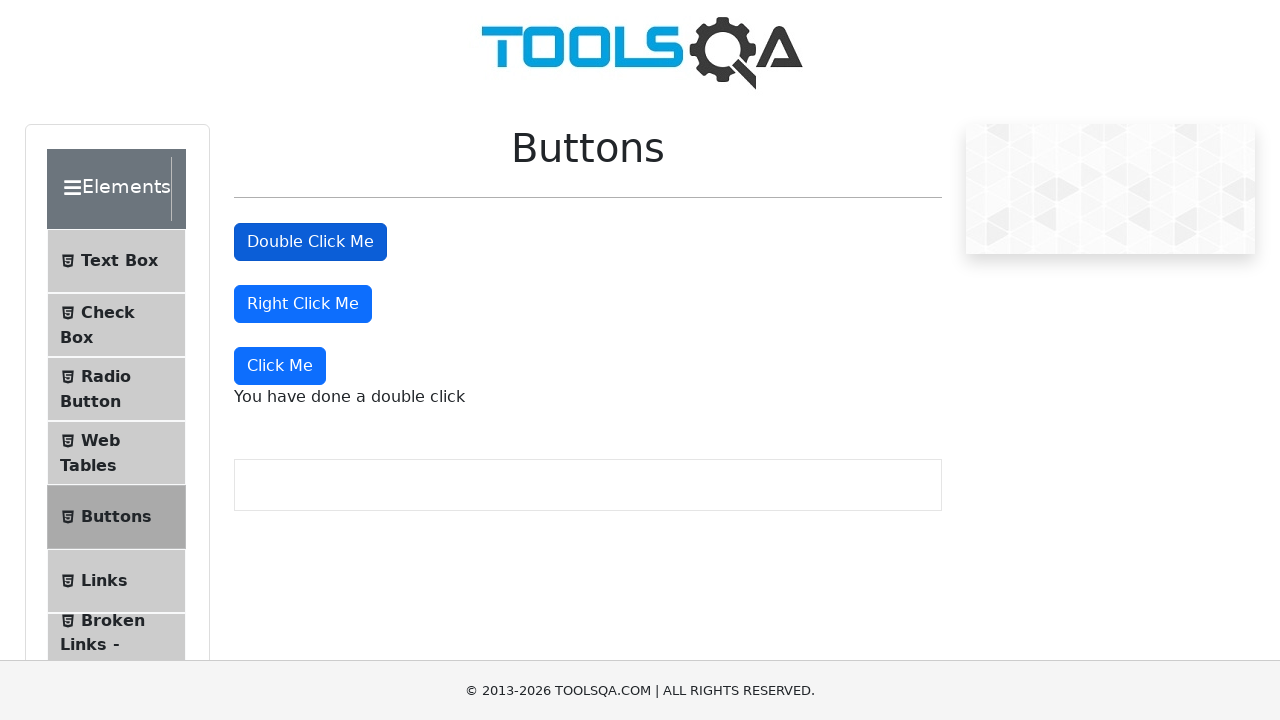